Tests handling of JavaScript alert popups by clicking a button that triggers an alert and then accepting it

Starting URL: https://demo.automationtesting.in/Alerts.html

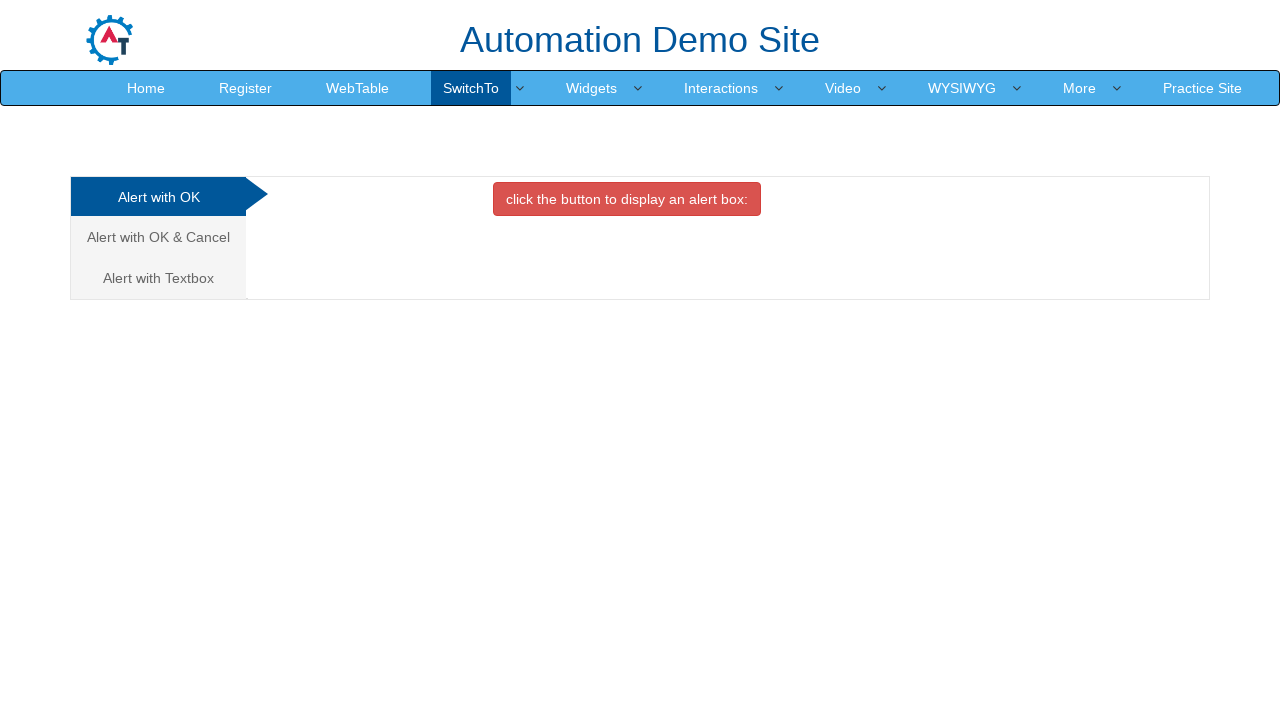

Clicked the danger button to trigger the alert popup at (627, 199) on button.btn.btn-danger
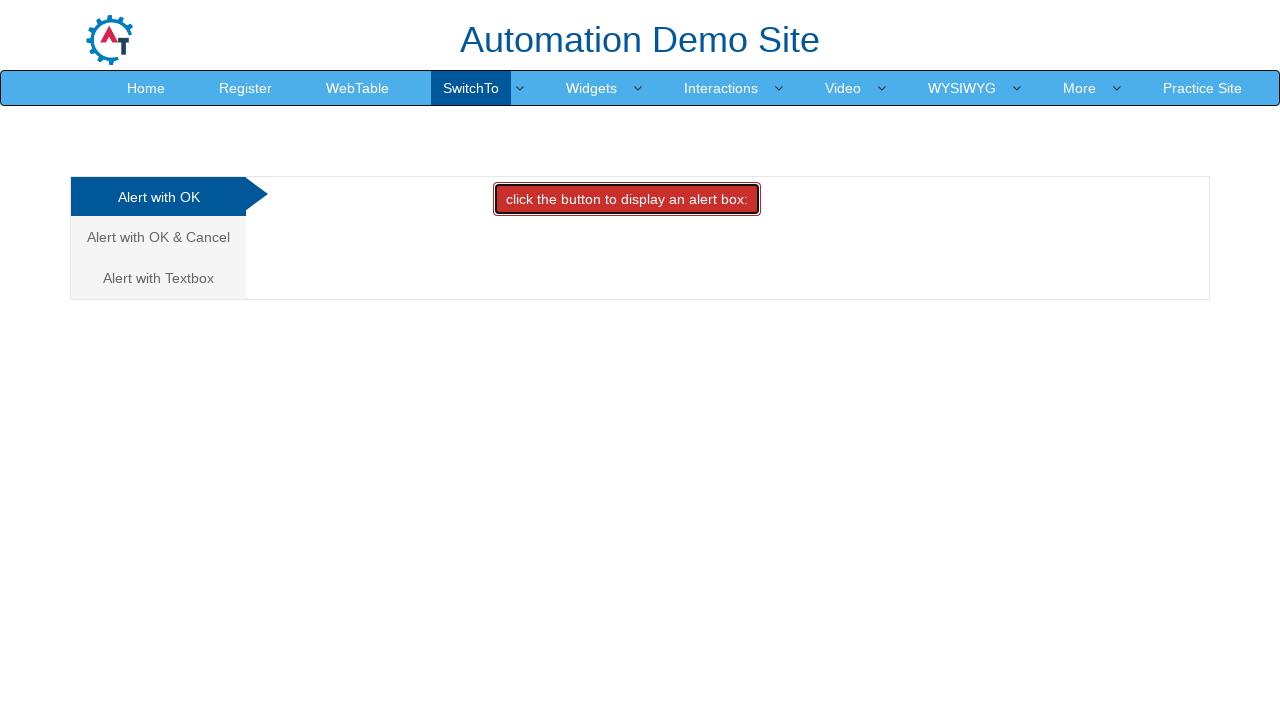

Set up dialog handler to automatically accept alerts
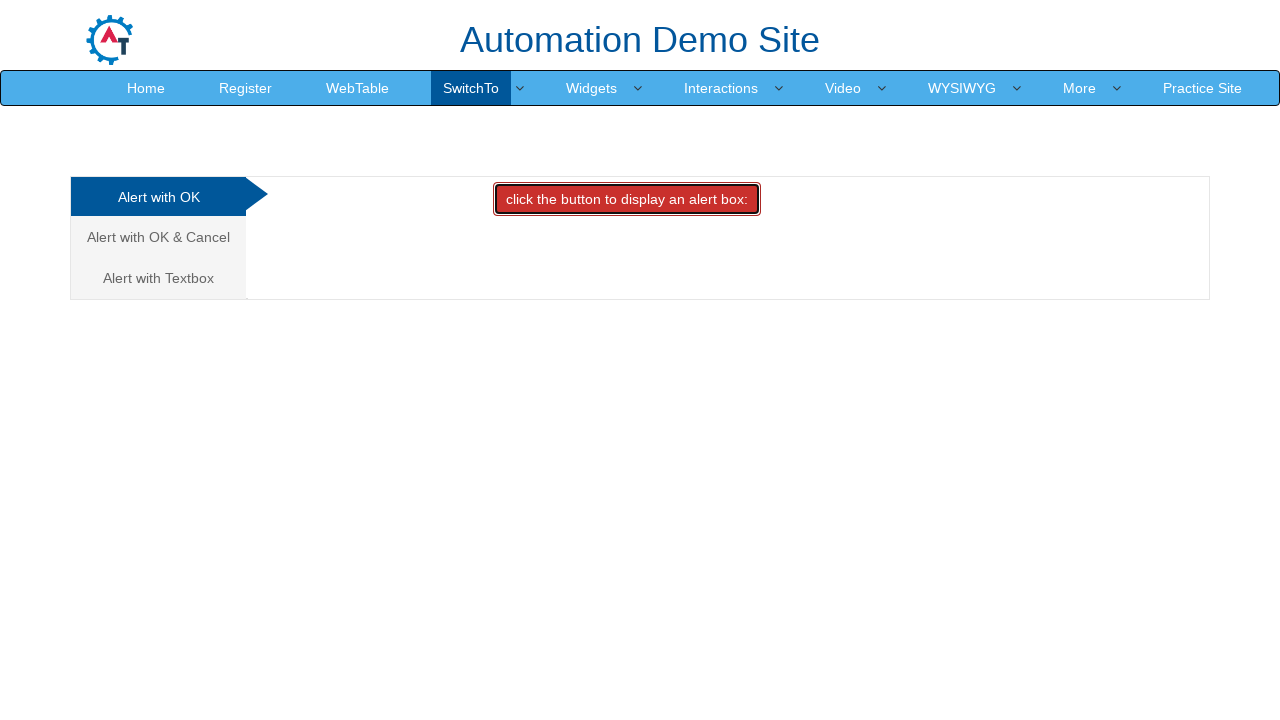

Clicked the danger button again to trigger alert with handler active at (627, 199) on button.btn.btn-danger
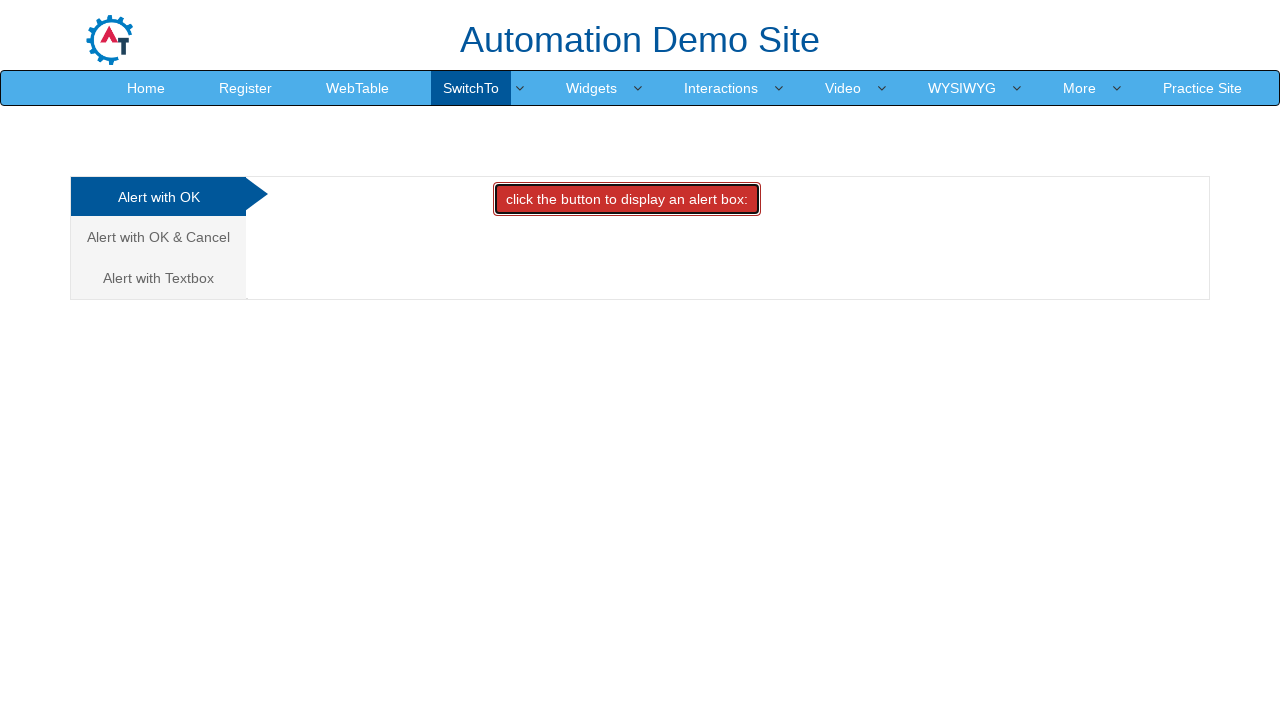

Waited for alert to be processed
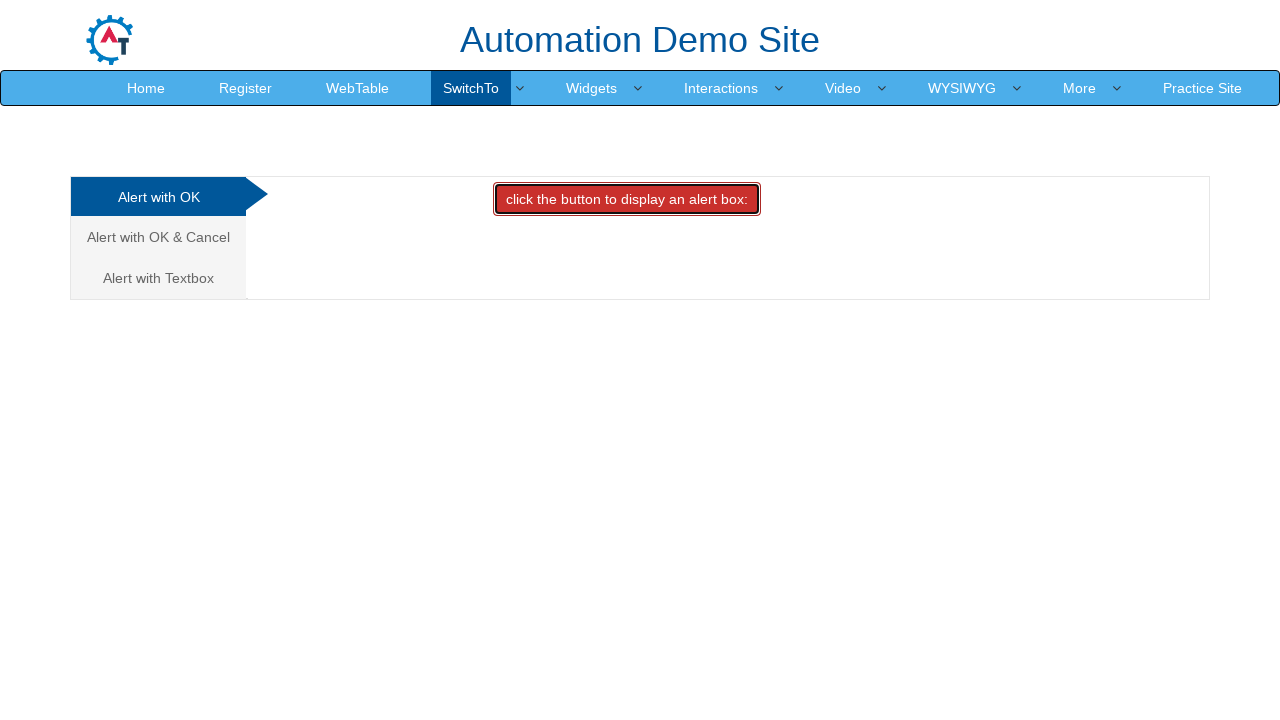

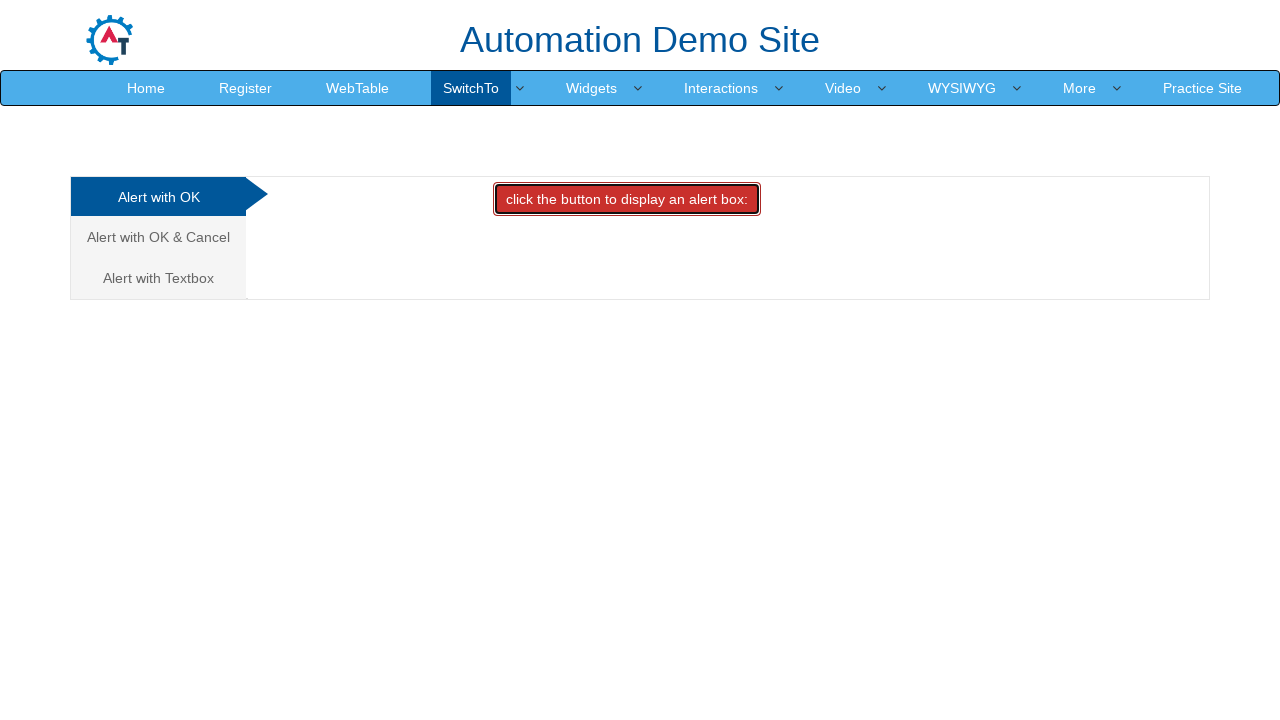